Tests the Salesforce forgot password functionality by clicking the forgot password link, entering an email address, and submitting the password recovery form.

Starting URL: https://login.salesforce.com/

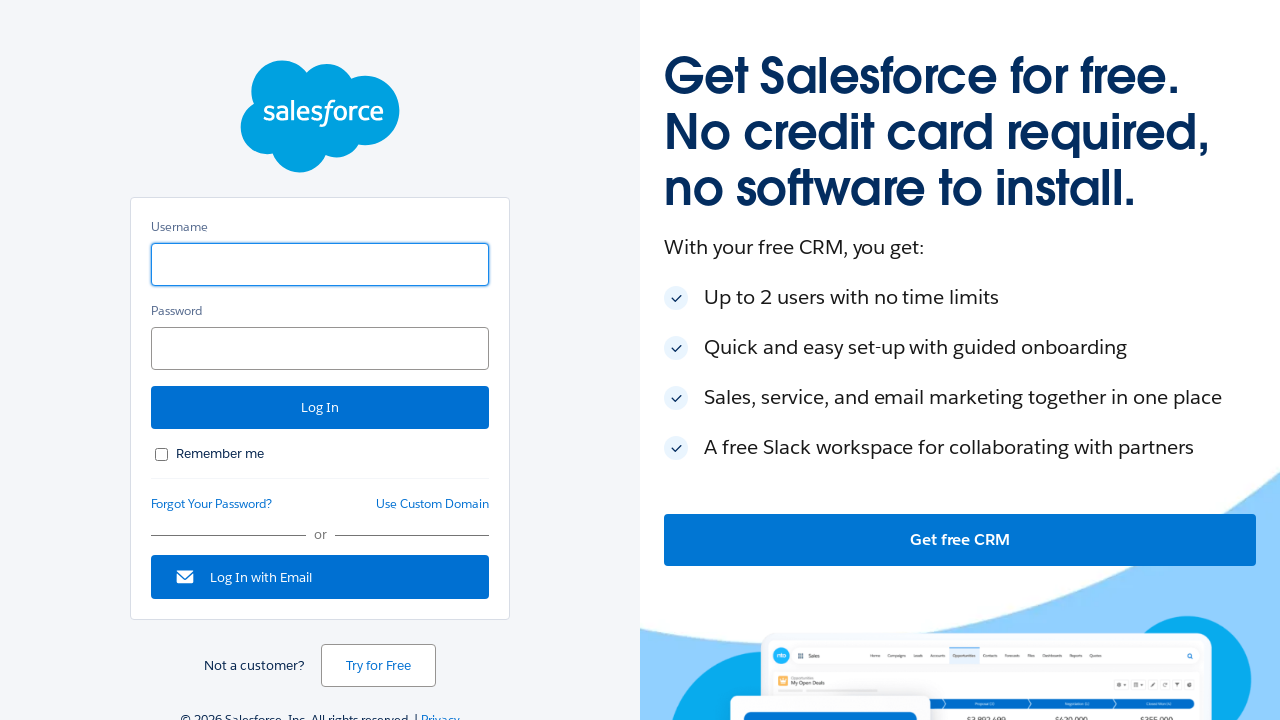

Cleared password field on input#password
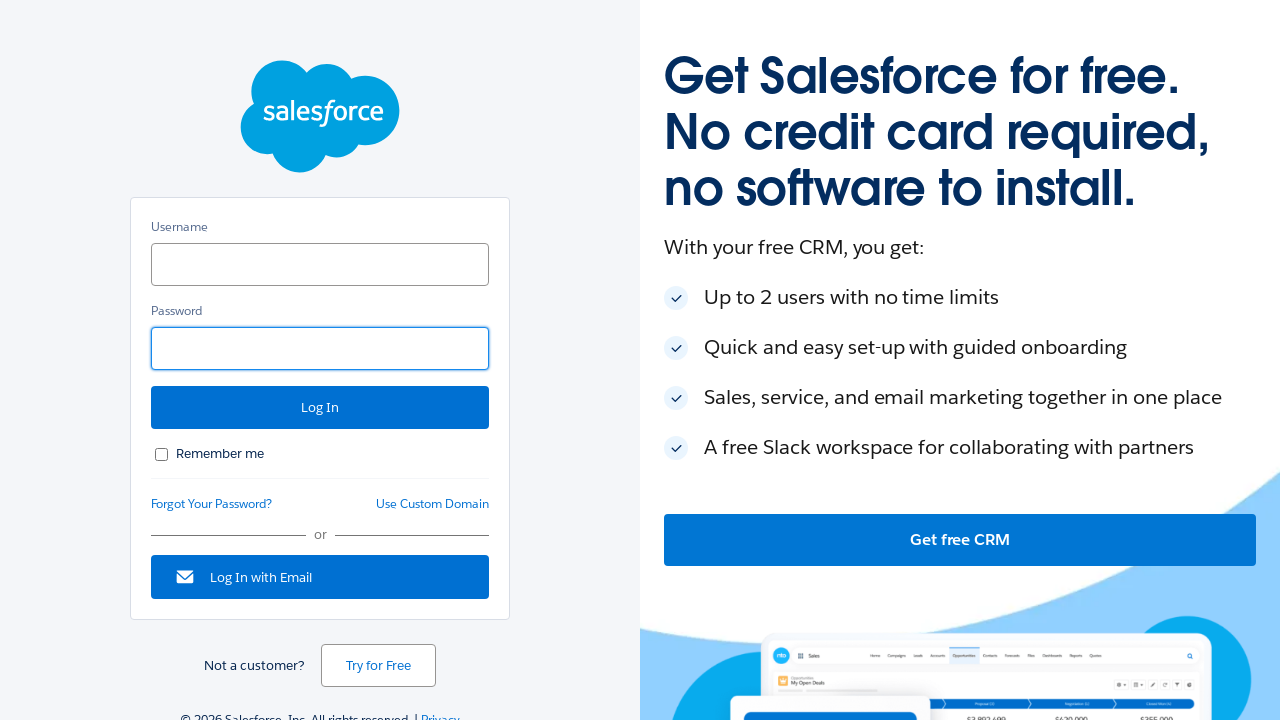

Clicked forgot password link at (212, 504) on a#forgot_password_link
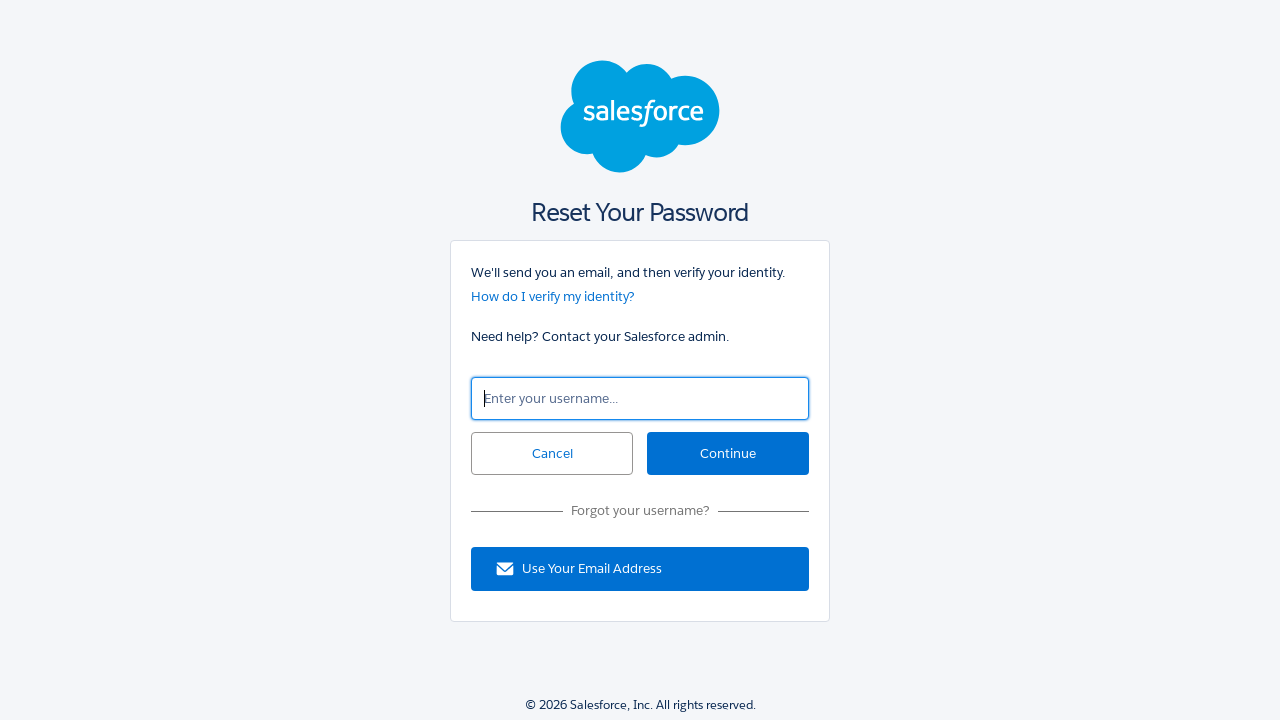

Cleared username/email field on input#un
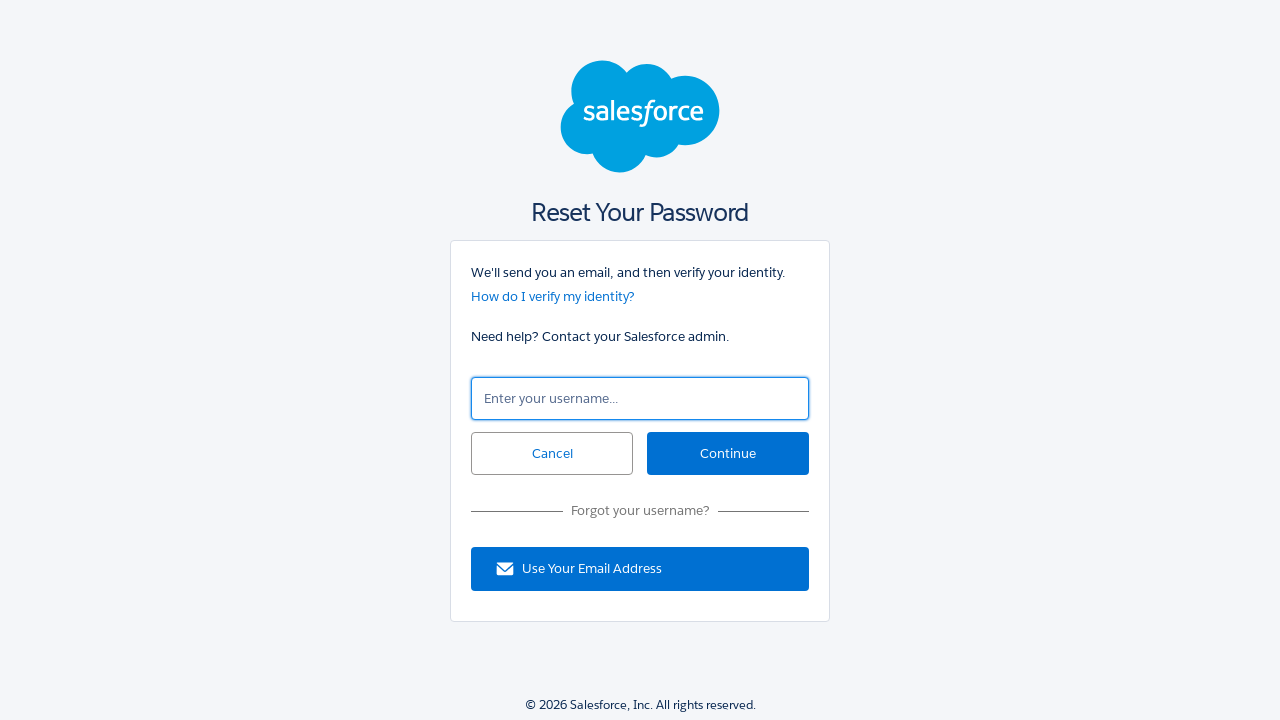

Clicked username/email field at (640, 398) on input#un
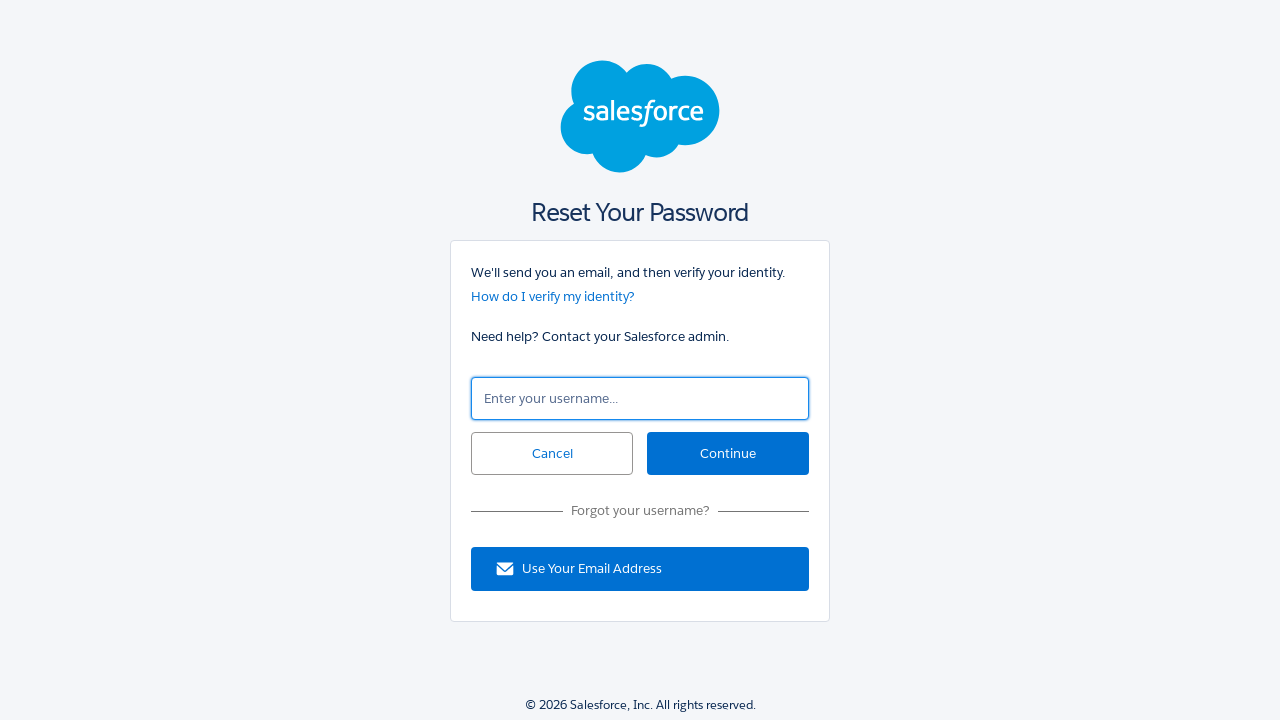

Entered email address 'testuser_recovery@example.com' for password recovery on input#un
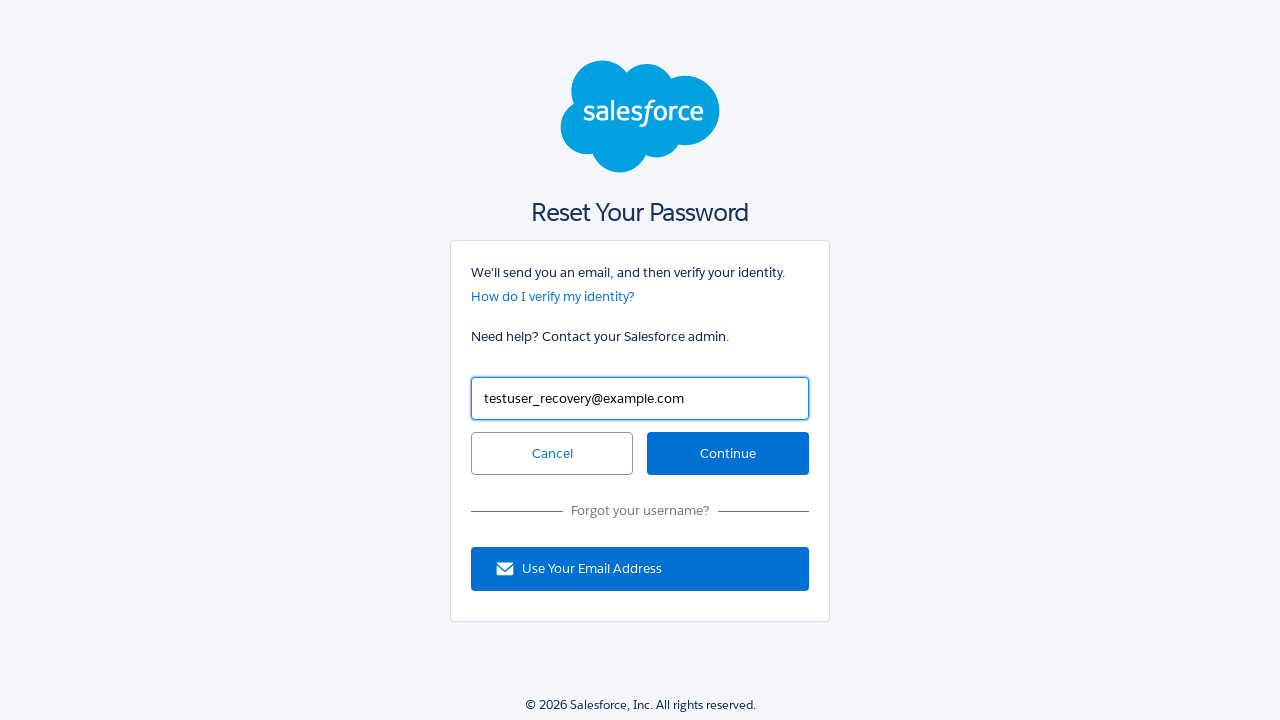

Clicked continue button to submit password recovery form at (728, 454) on input#continue
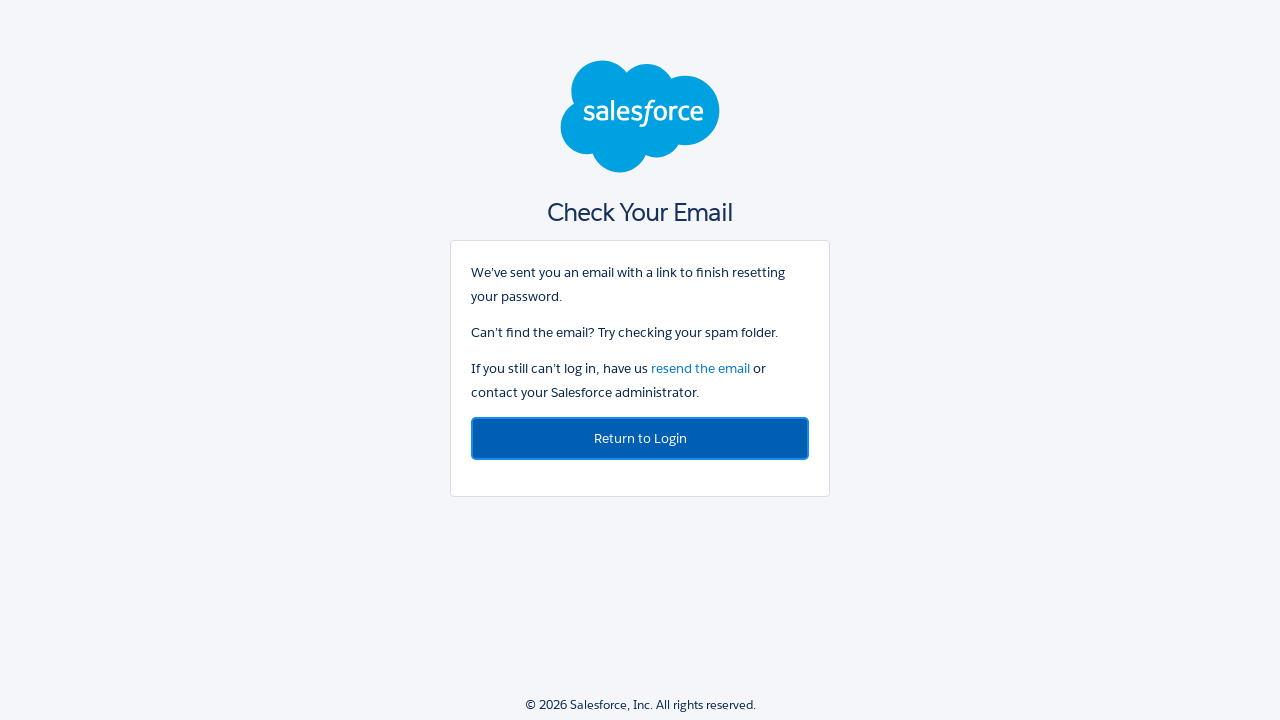

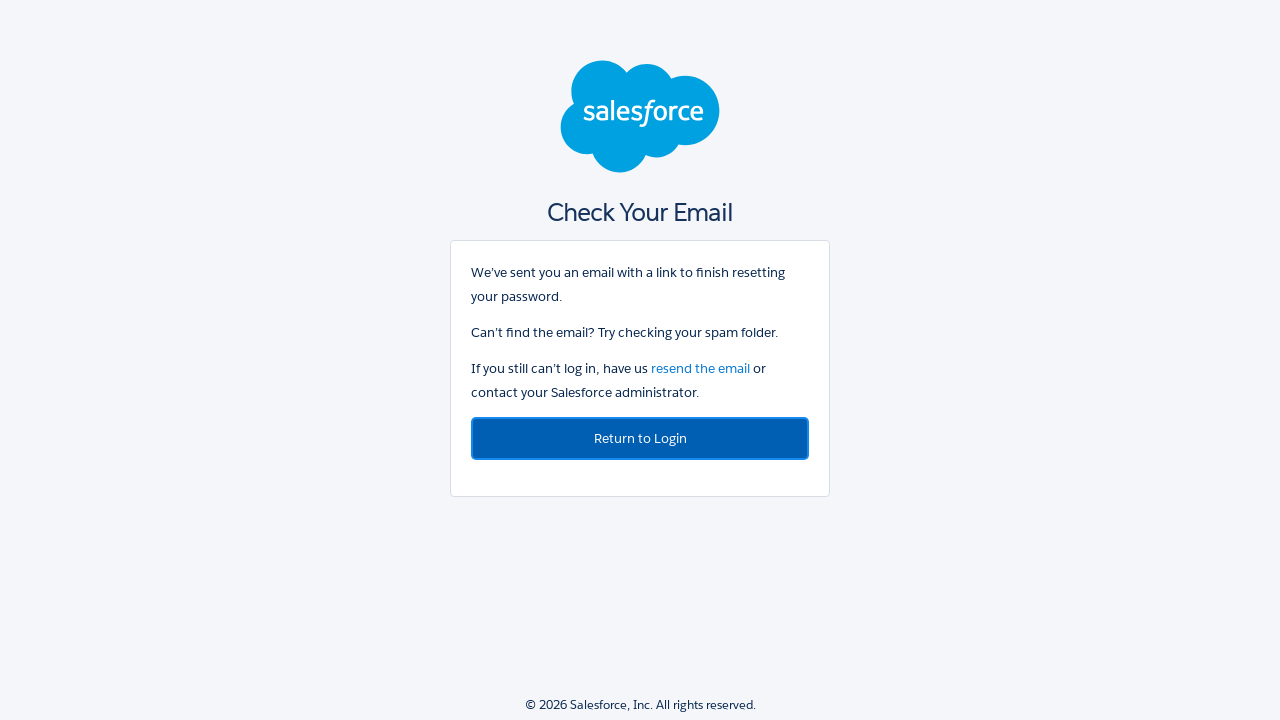